Tests the Add/Remove Elements functionality by clicking to add an element, verifying the delete button appears, clicking delete, and verifying the button is removed

Starting URL: https://the-internet.herokuapp.com/

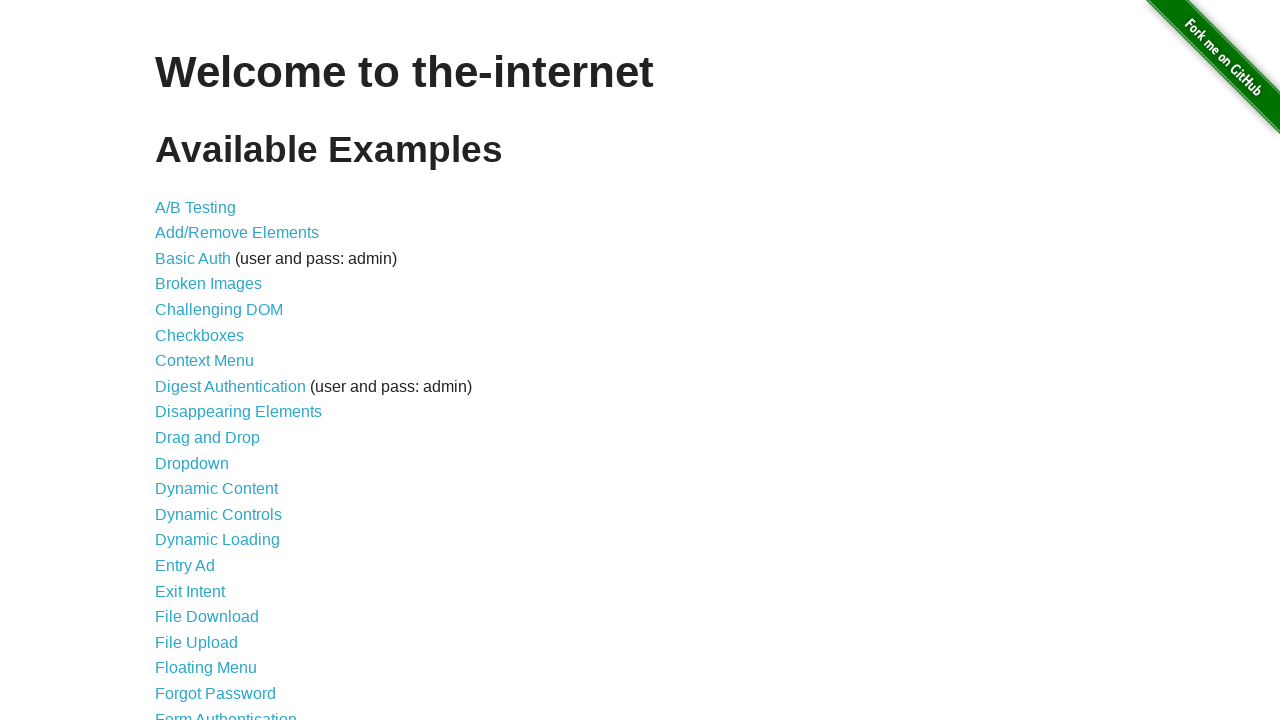

Clicked on Add/Remove Elements link at (237, 233) on xpath=//a[normalize-space()='Add/Remove Elements']
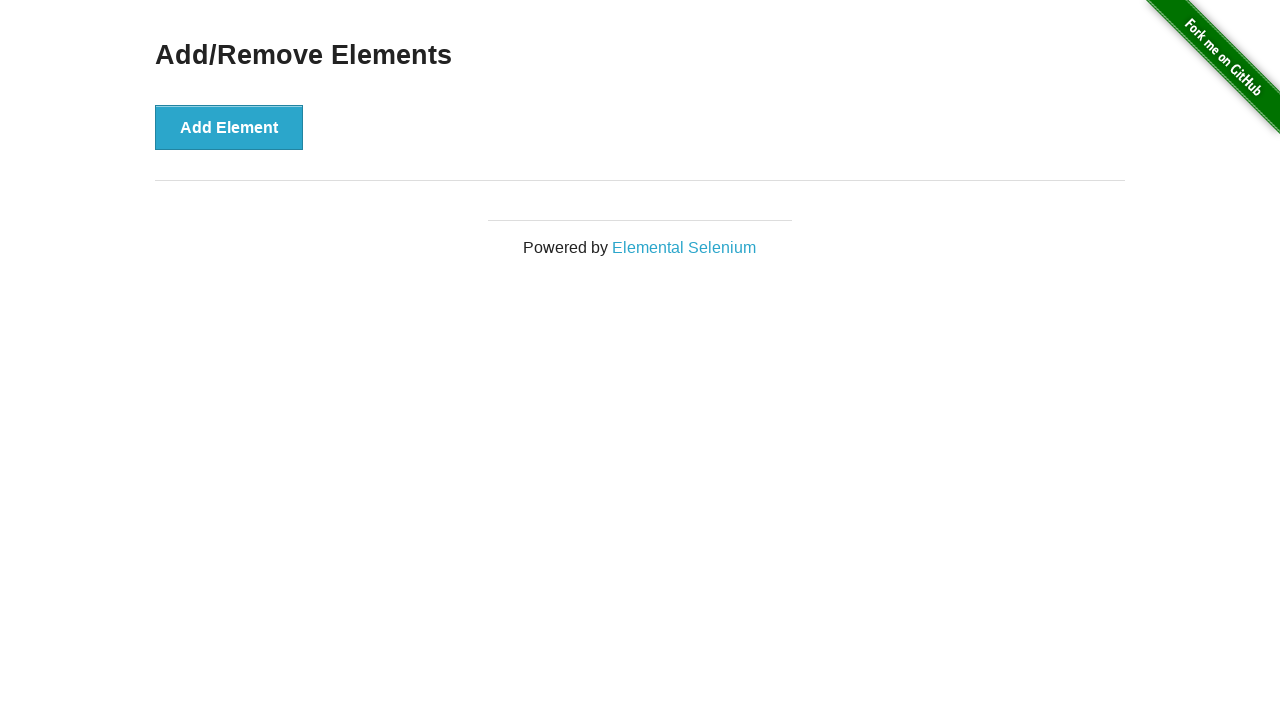

Clicked Add Element button to create a new element at (229, 127) on xpath=//button[normalize-space()='Add Element']
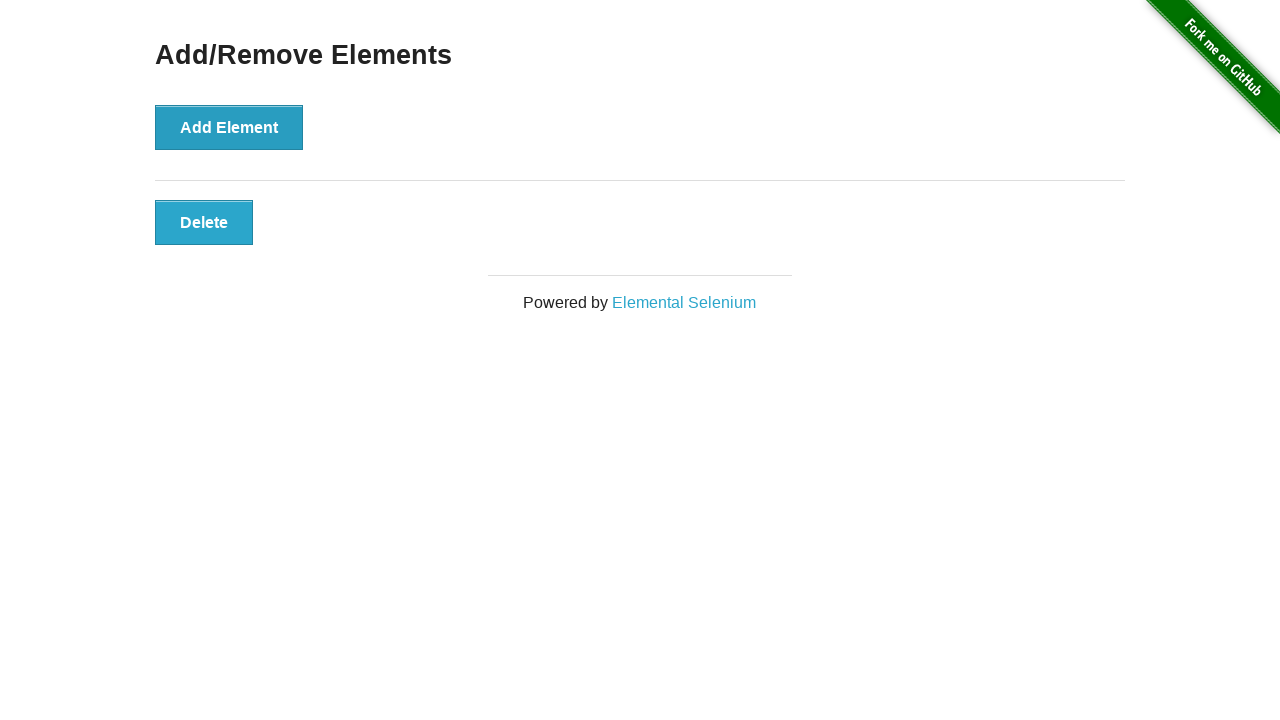

Delete button appeared after adding element
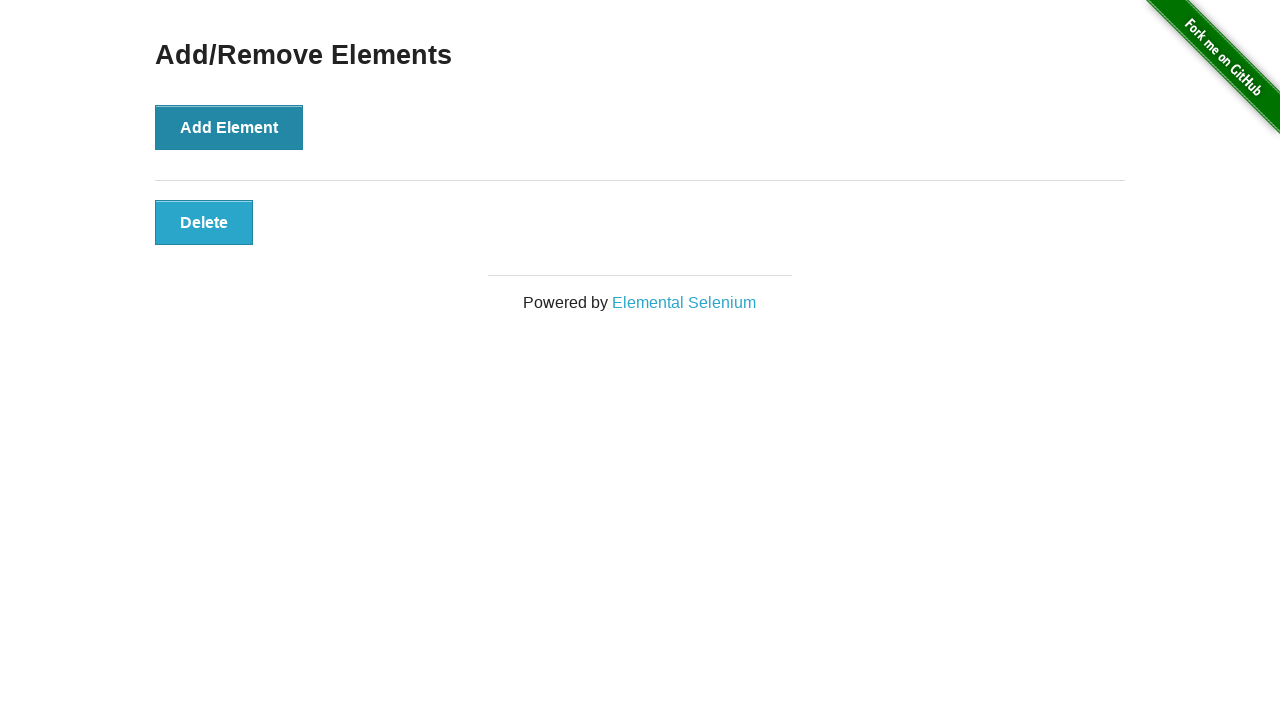

Clicked Delete button to remove the element at (204, 222) on xpath=//button[normalize-space()='Delete']
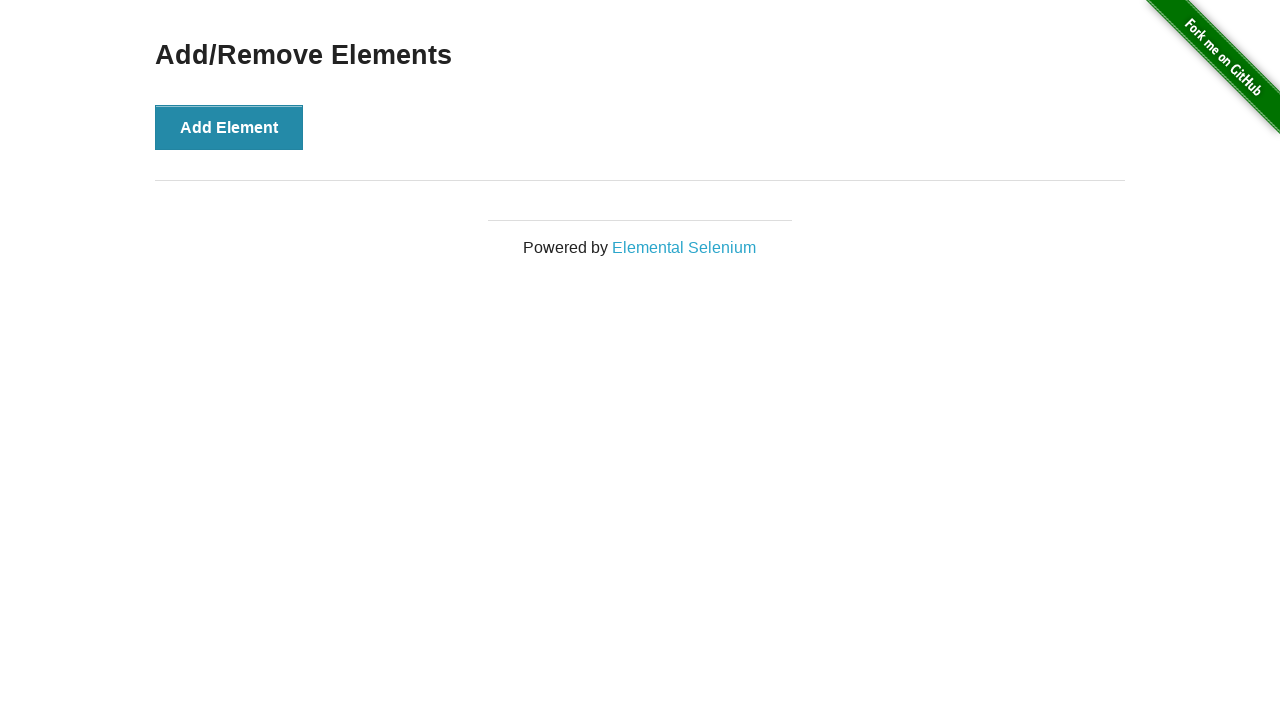

Verified Delete button is removed after clicking delete
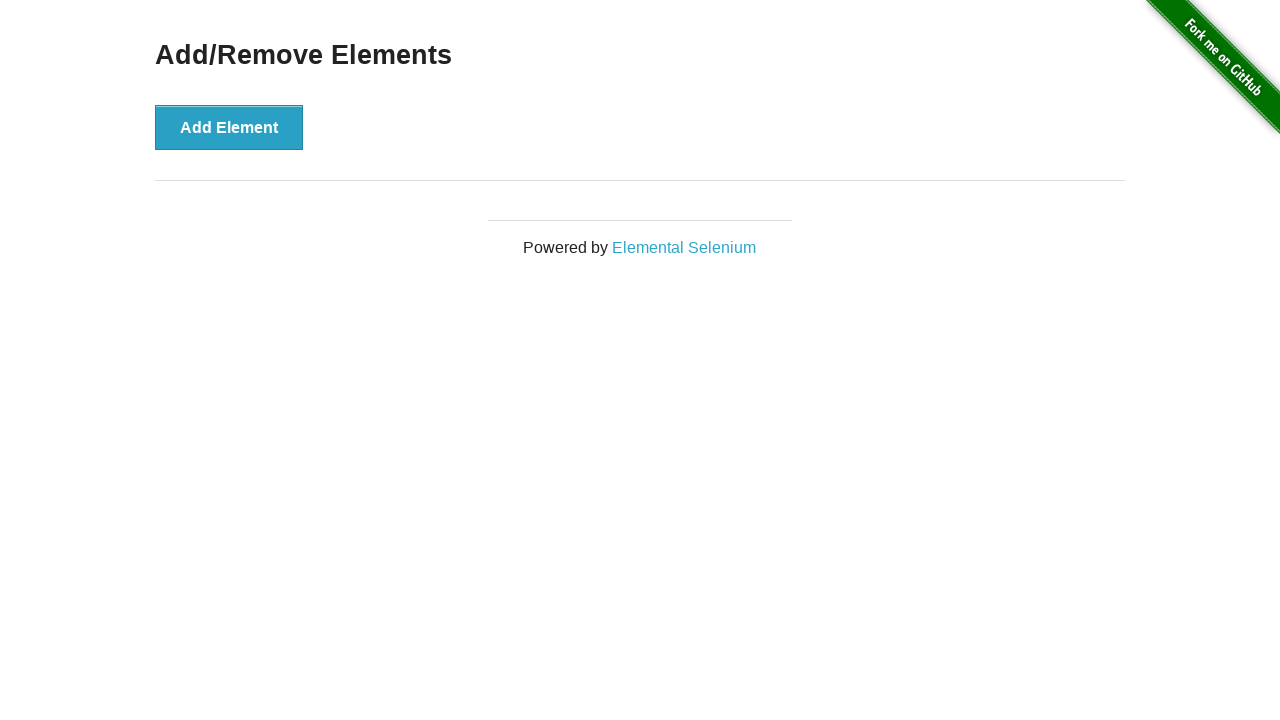

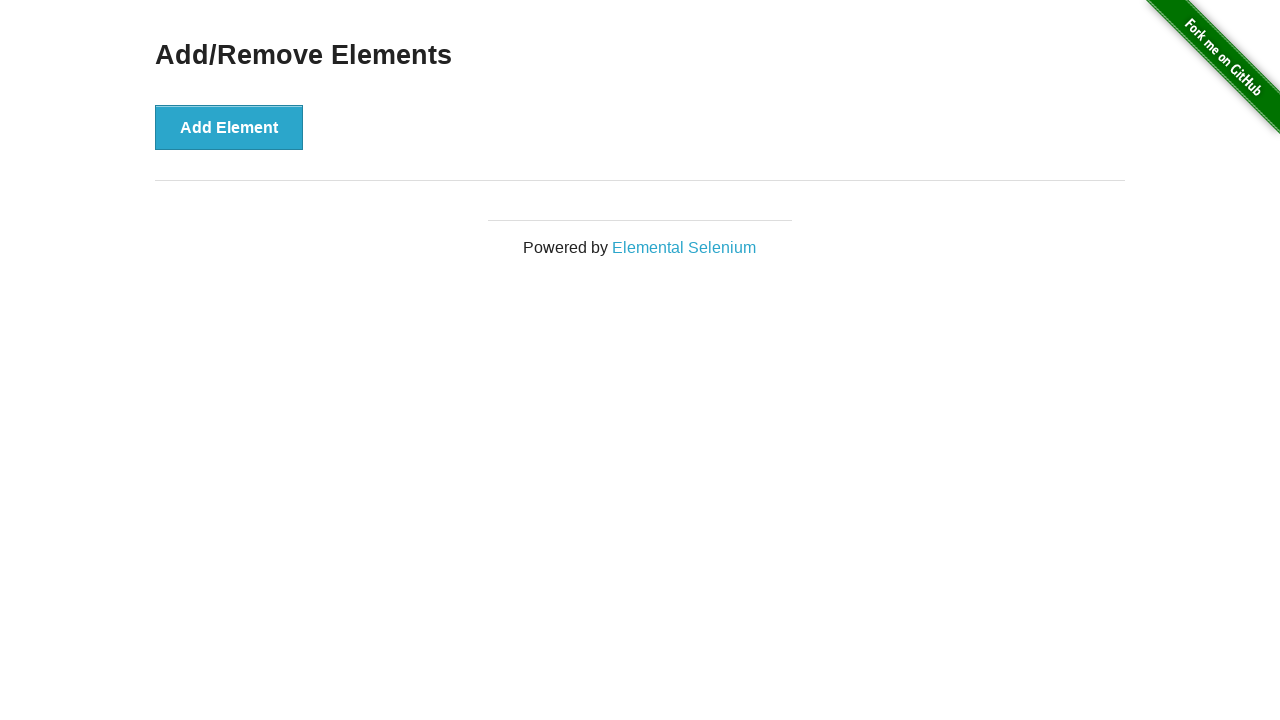